Tests iframe switching and alert handling on W3Schools tryit editor by clicking a button inside an iframe and accepting the resulting alert

Starting URL: https://www.w3schools.com/js/tryit.asp?filename=tryjs_alert

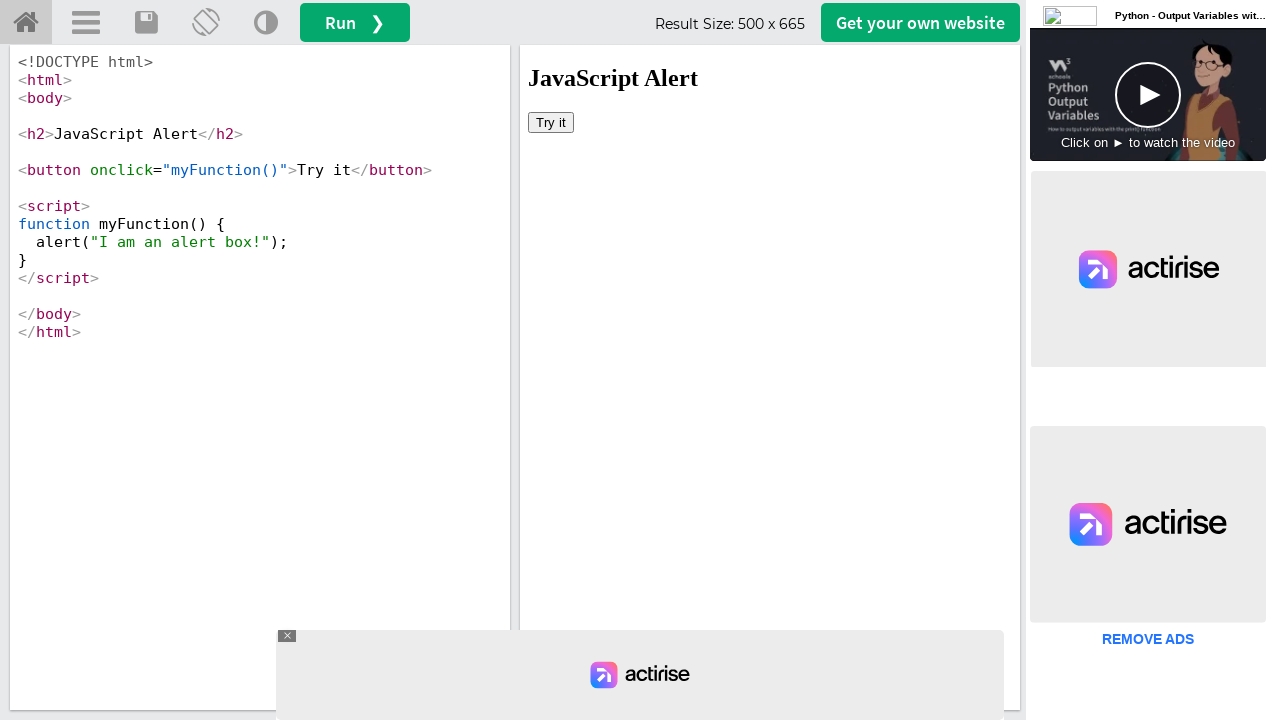

Located the iframe with ID 'iframeResult' containing code result
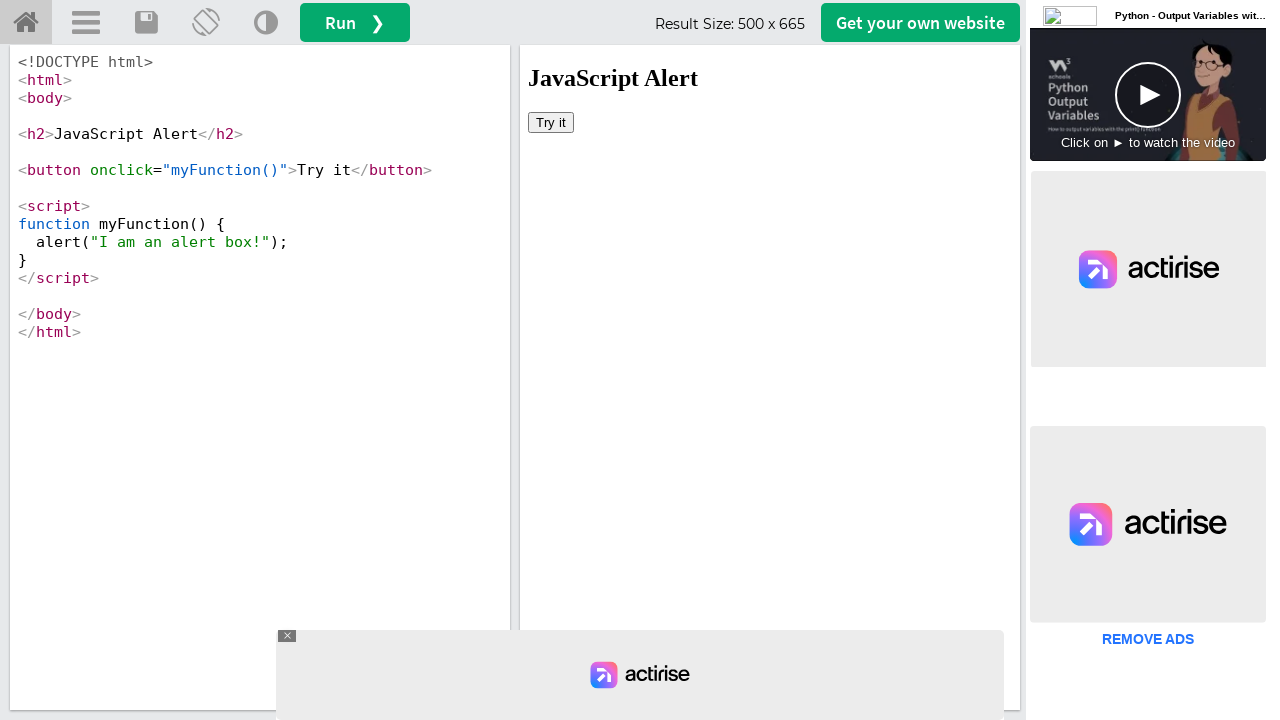

Clicked the button with onclick='myFunction()' inside the iframe at (551, 122) on #iframeResult >> internal:control=enter-frame >> button[onclick='myFunction()']
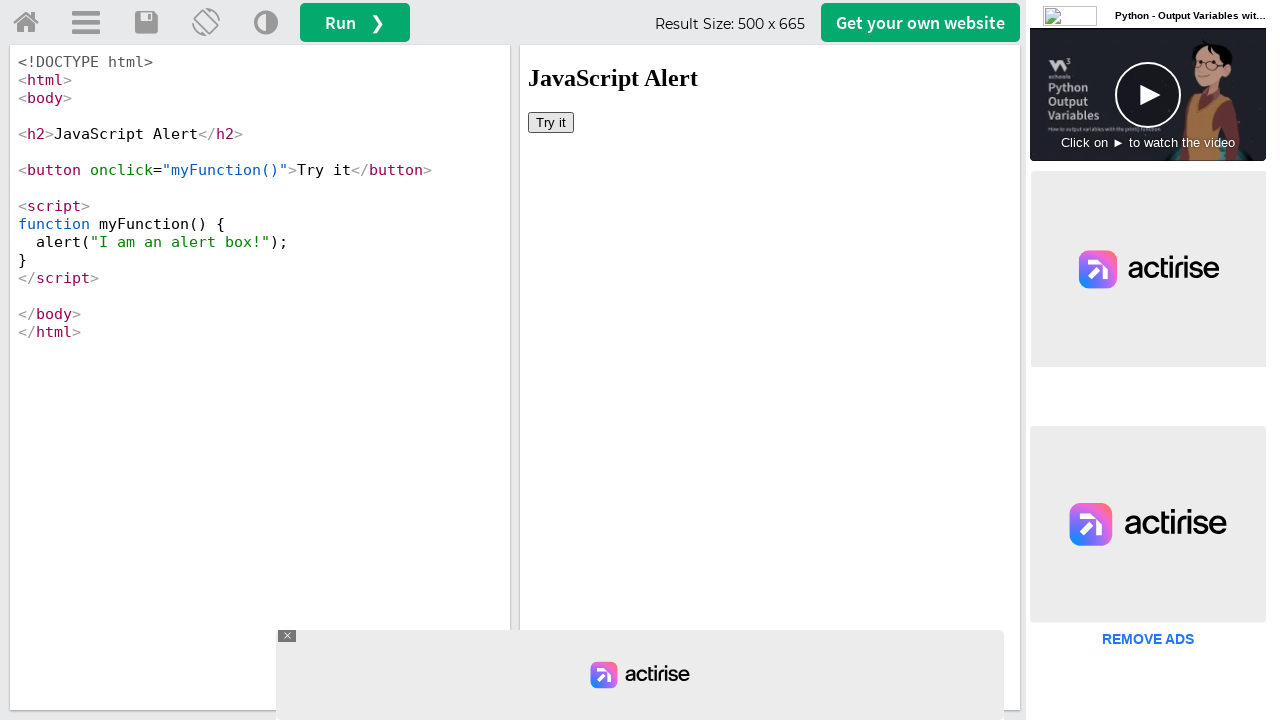

Set up dialog handler to automatically accept alert dialogs
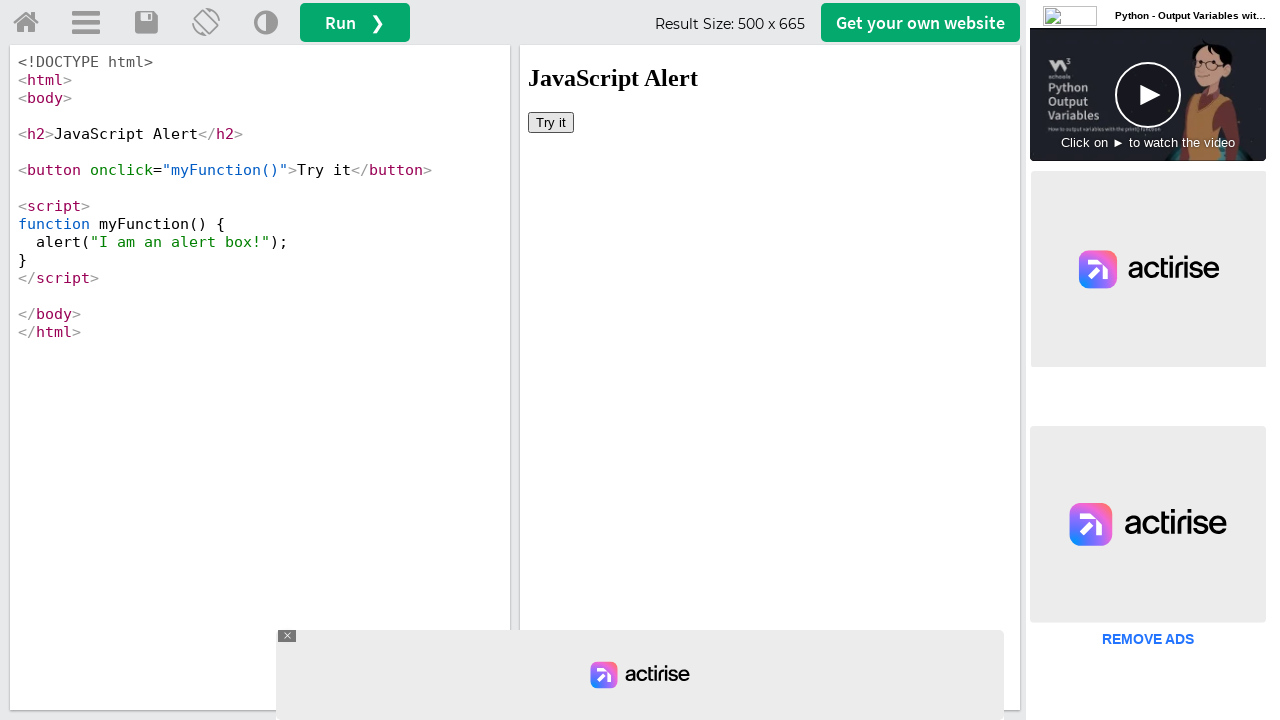

Clicked the 'Get Website' button in the main frame at (920, 22) on #getwebsitebtn
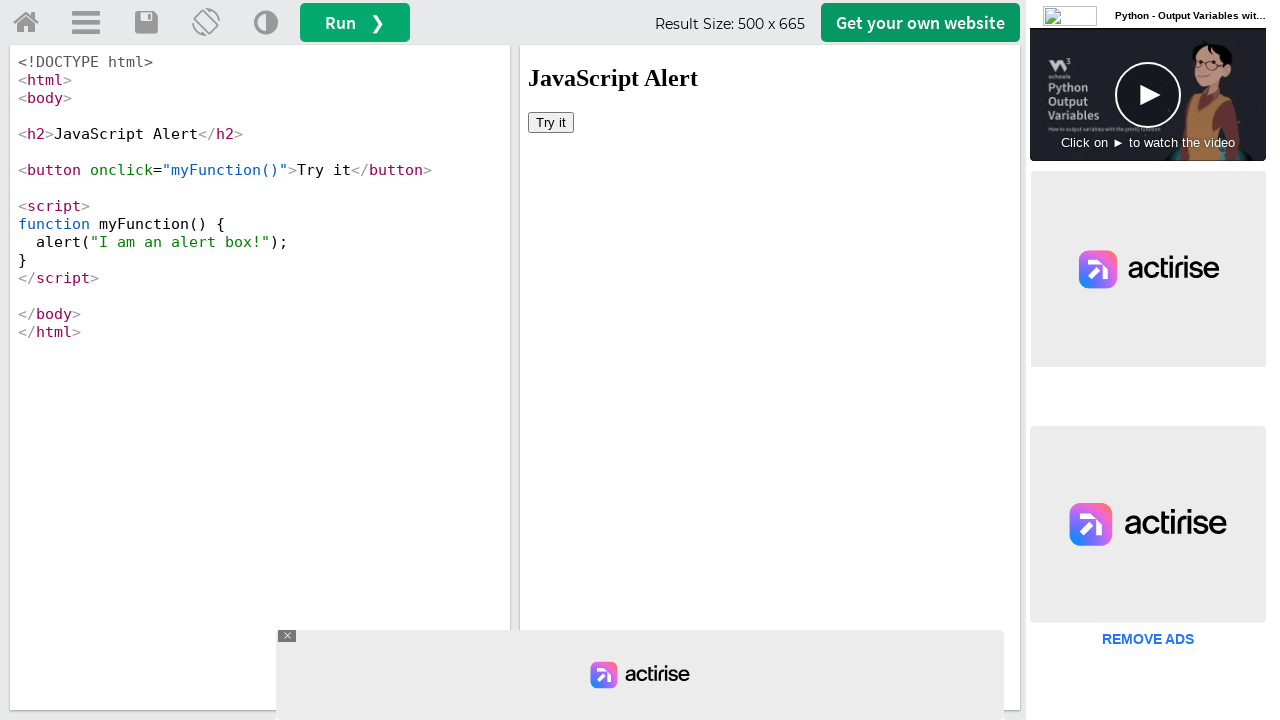

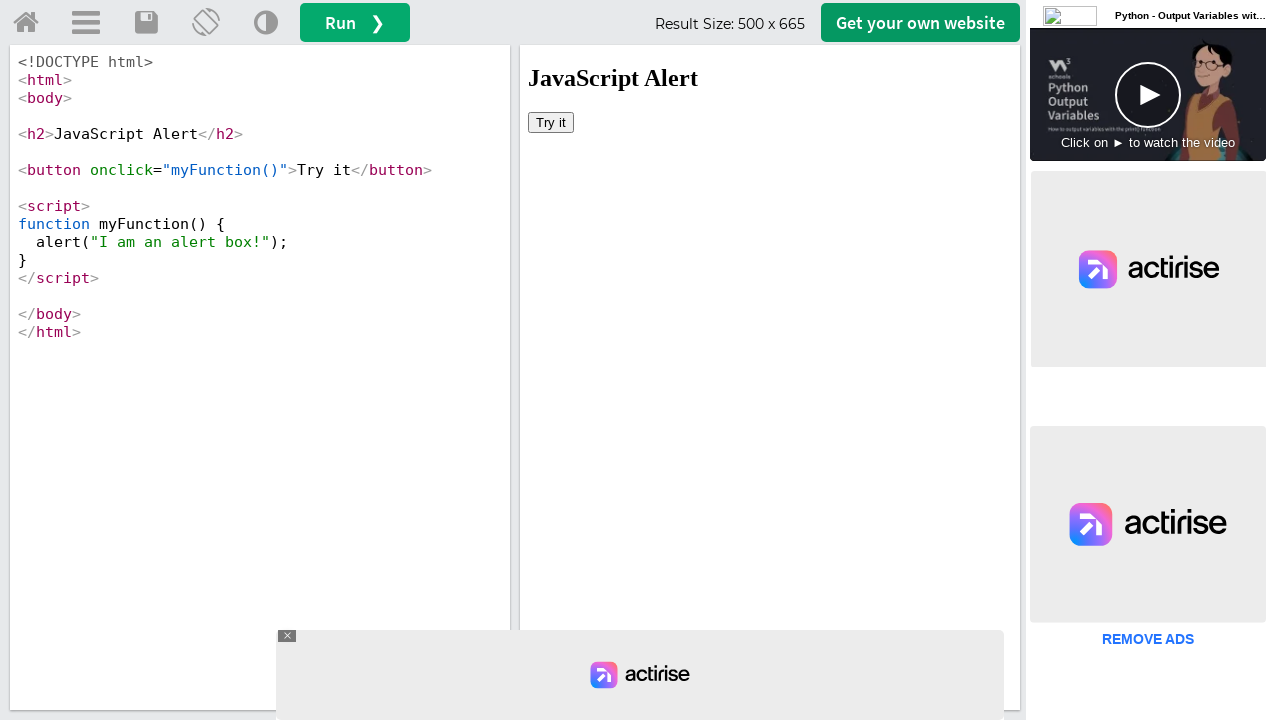